Tests drag and drop functionality on jQuery UI demo page by dragging an element to a target drop zone

Starting URL: https://jqueryui.com/droppable/

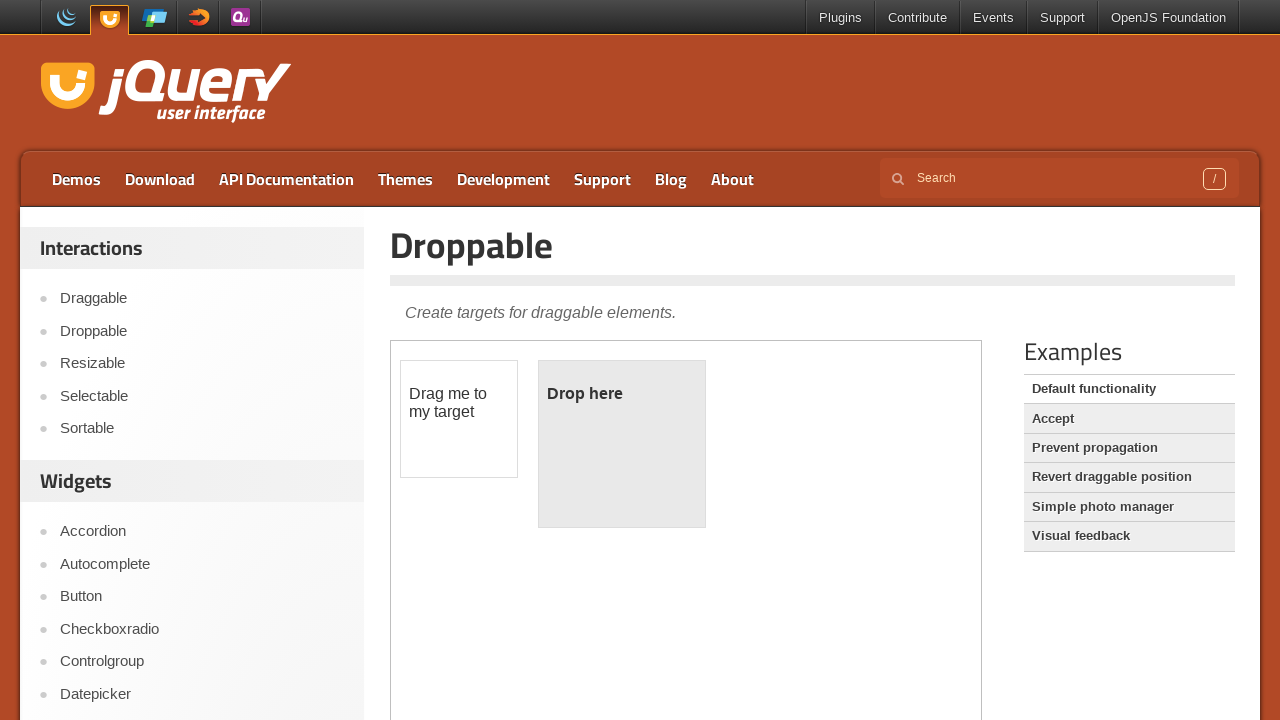

Located the demo iframe containing drag and drop elements
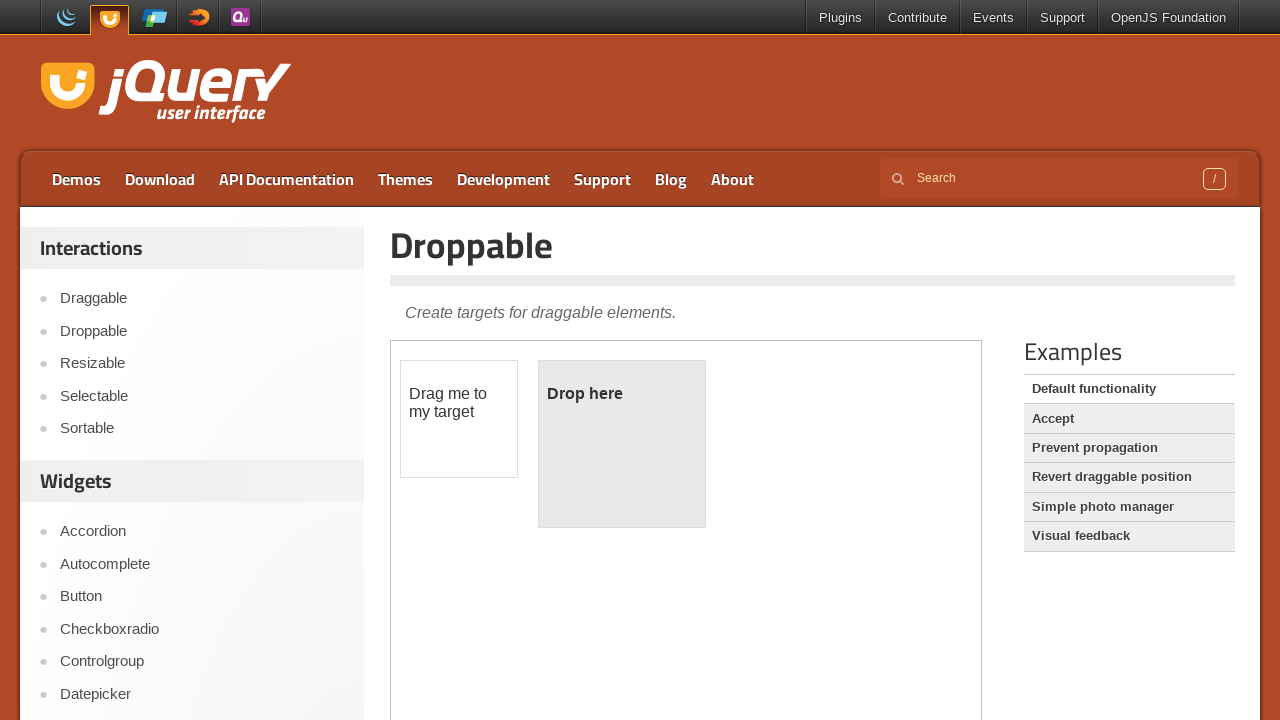

Located the draggable element with id 'draggable'
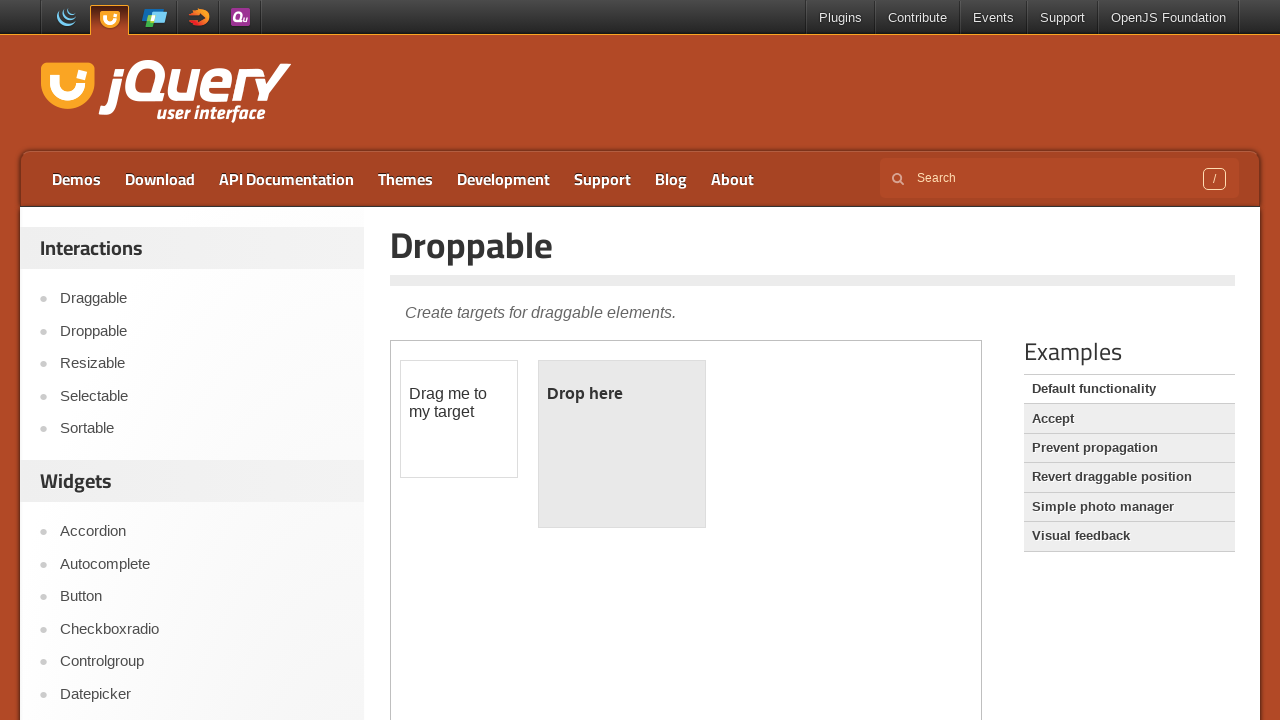

Located the droppable target element with id 'droppable'
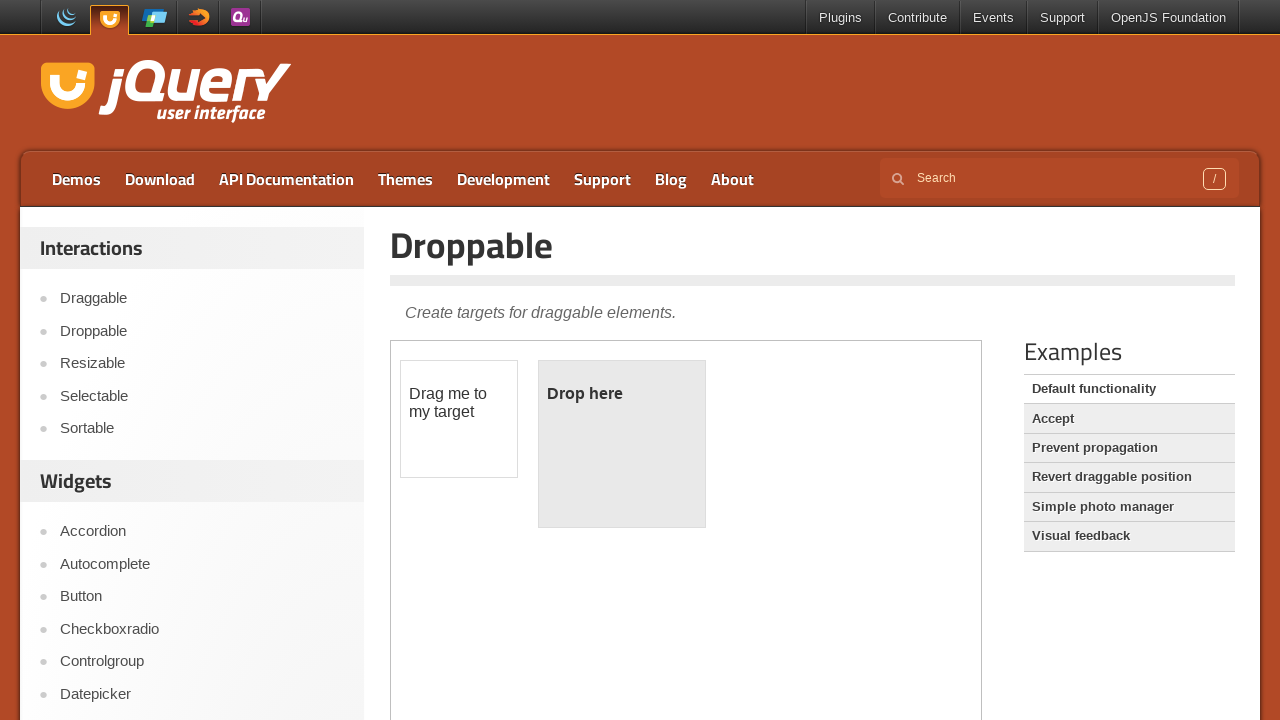

Dragged the draggable element onto the droppable target zone at (622, 444)
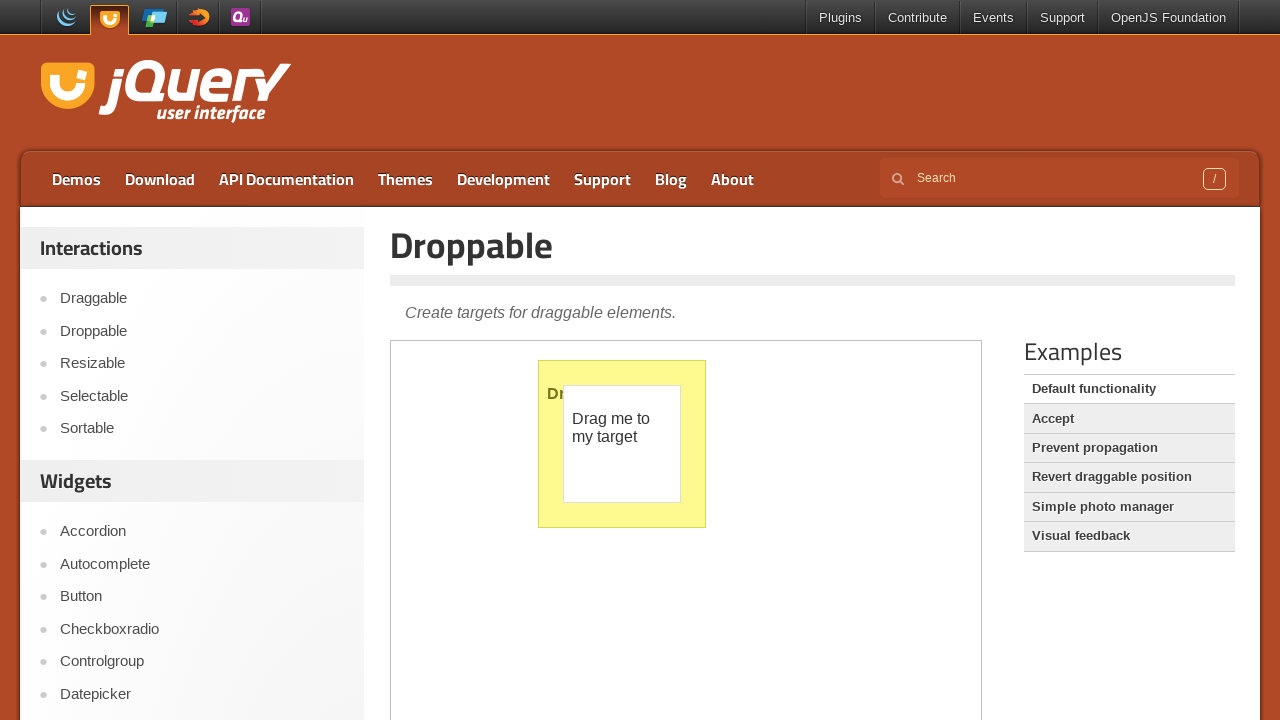

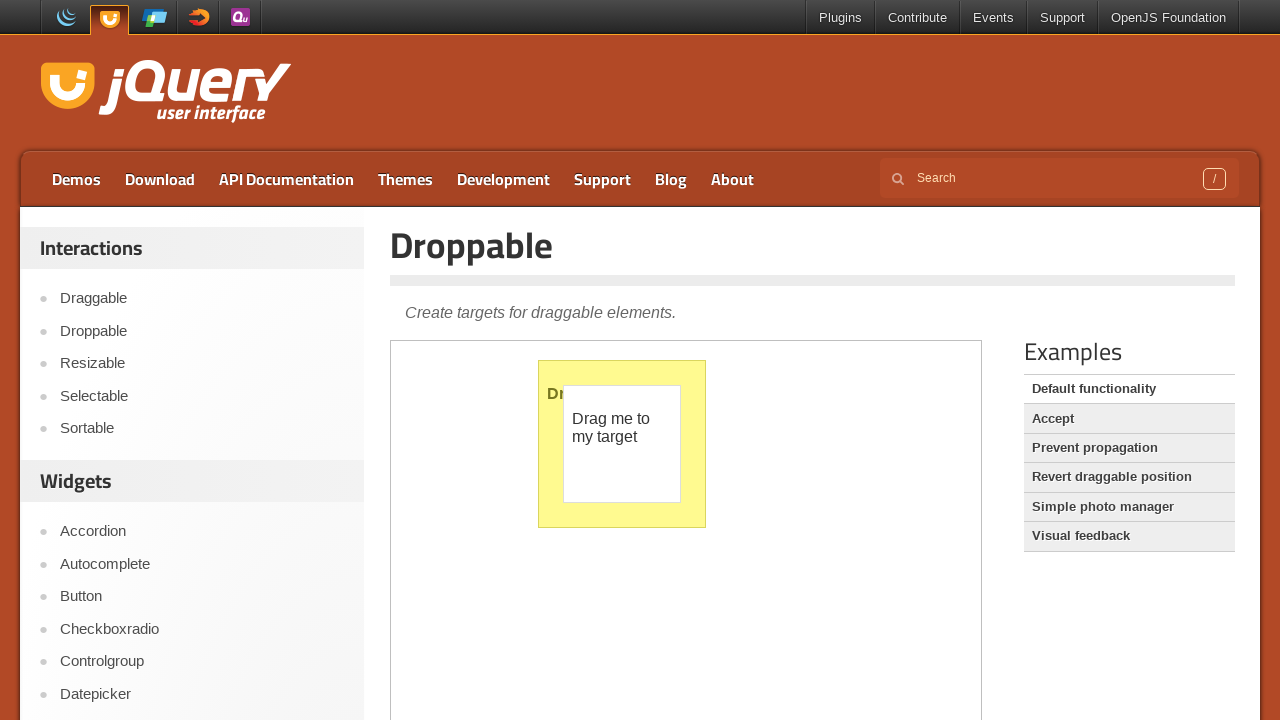